Tests that a todo item is removed when edited to an empty string.

Starting URL: https://demo.playwright.dev/todomvc

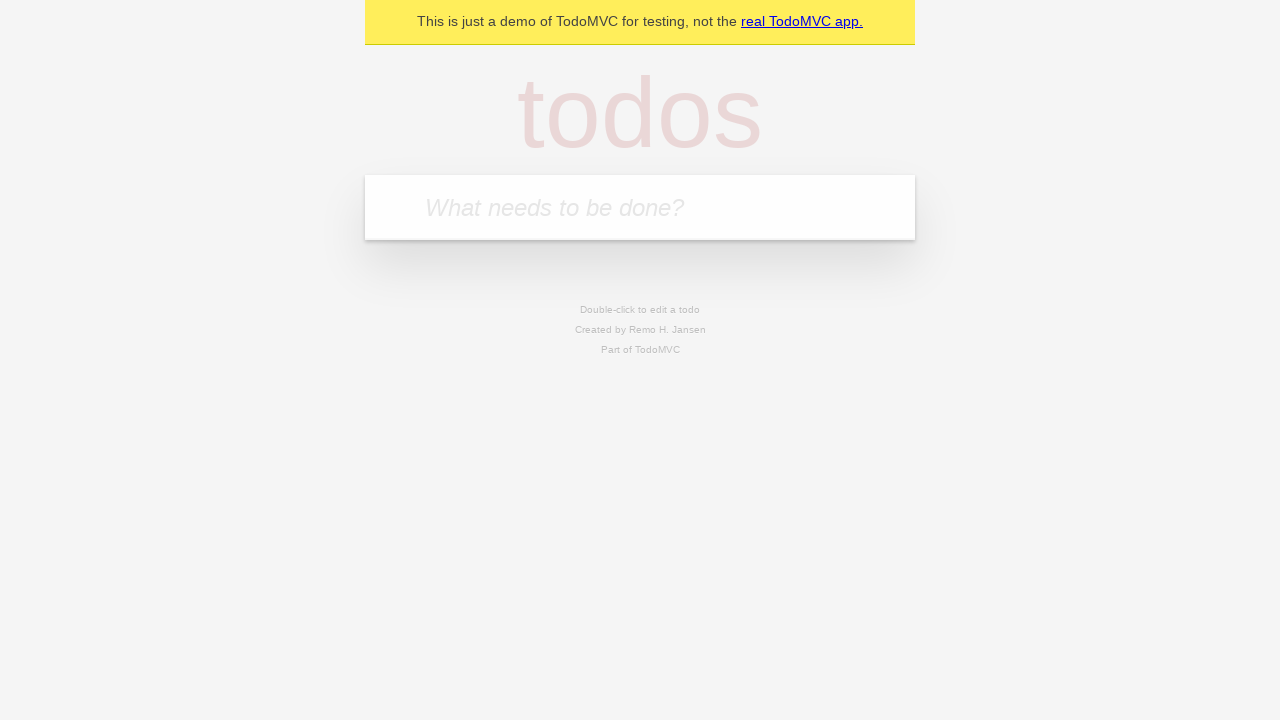

Filled todo input with 'buy some cheese' on internal:attr=[placeholder="What needs to be done?"i]
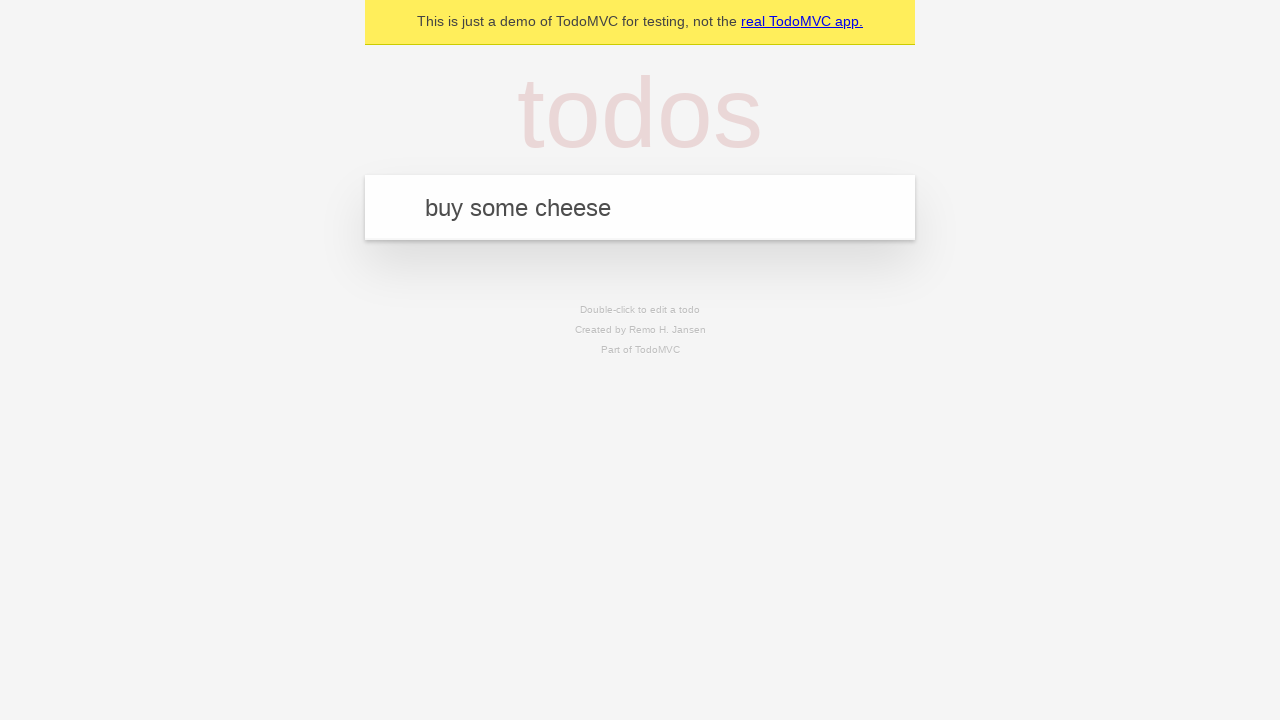

Pressed Enter to create first todo on internal:attr=[placeholder="What needs to be done?"i]
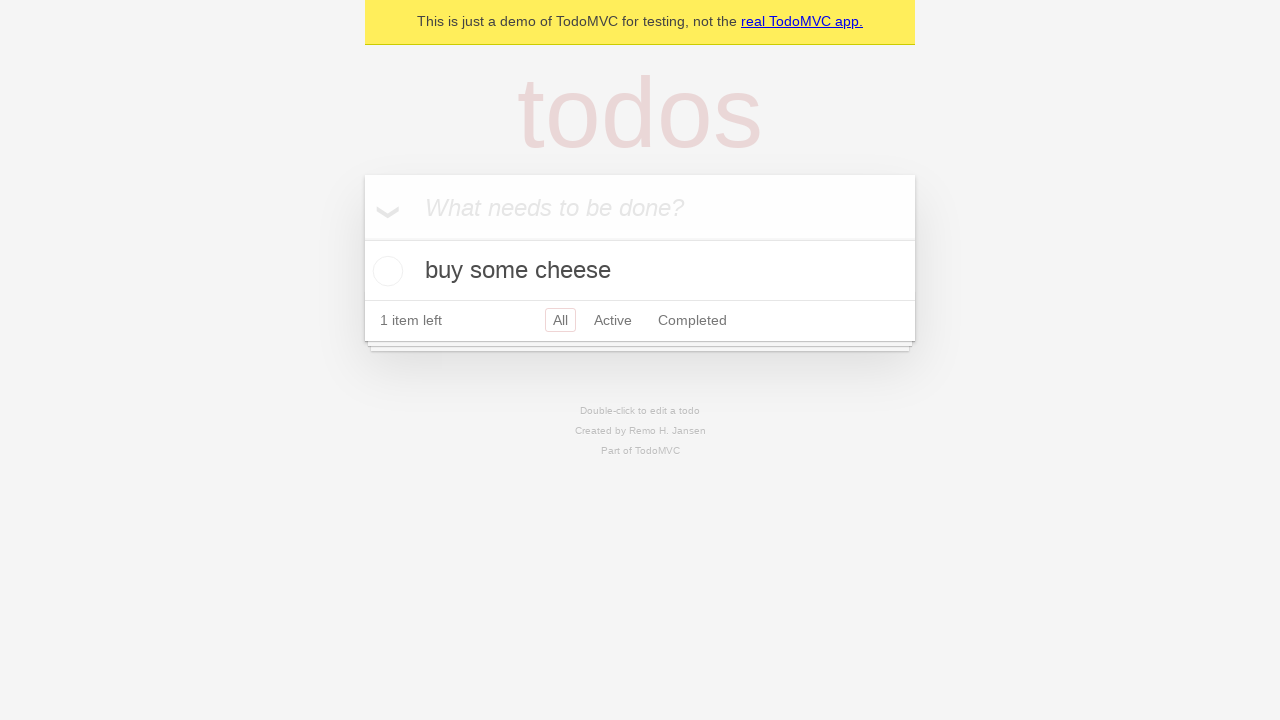

Filled todo input with 'feed the cat' on internal:attr=[placeholder="What needs to be done?"i]
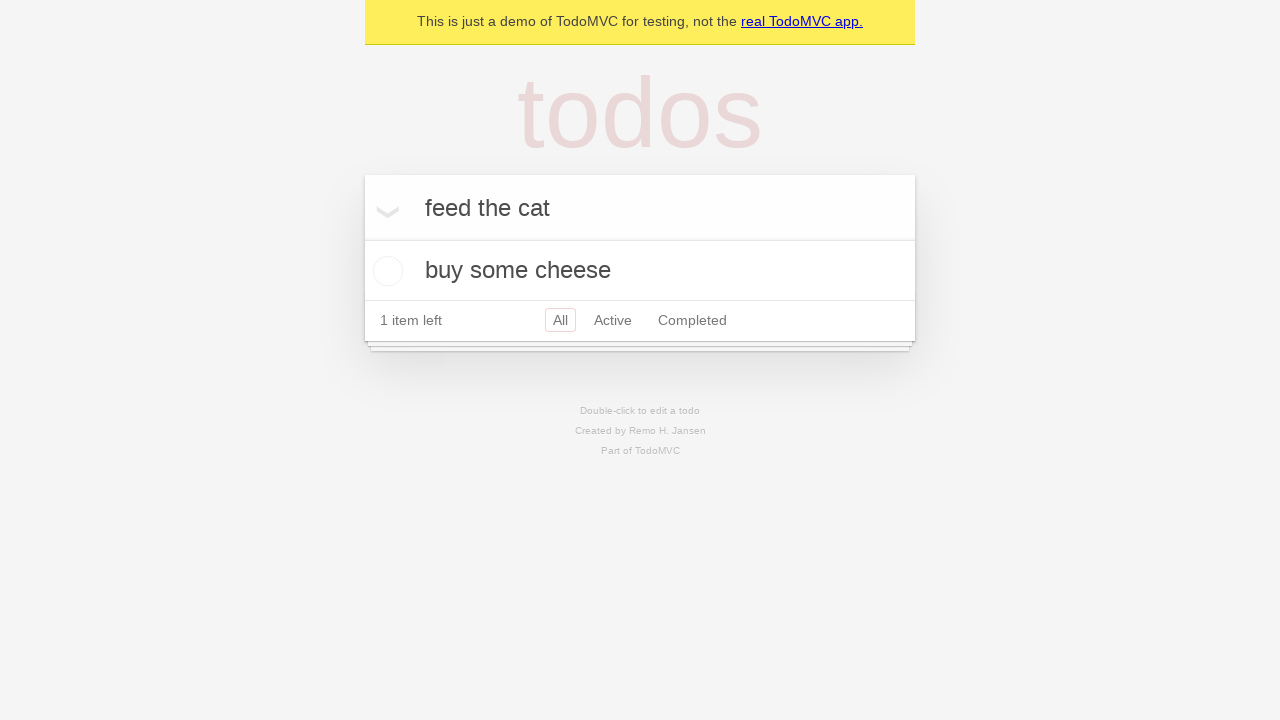

Pressed Enter to create second todo on internal:attr=[placeholder="What needs to be done?"i]
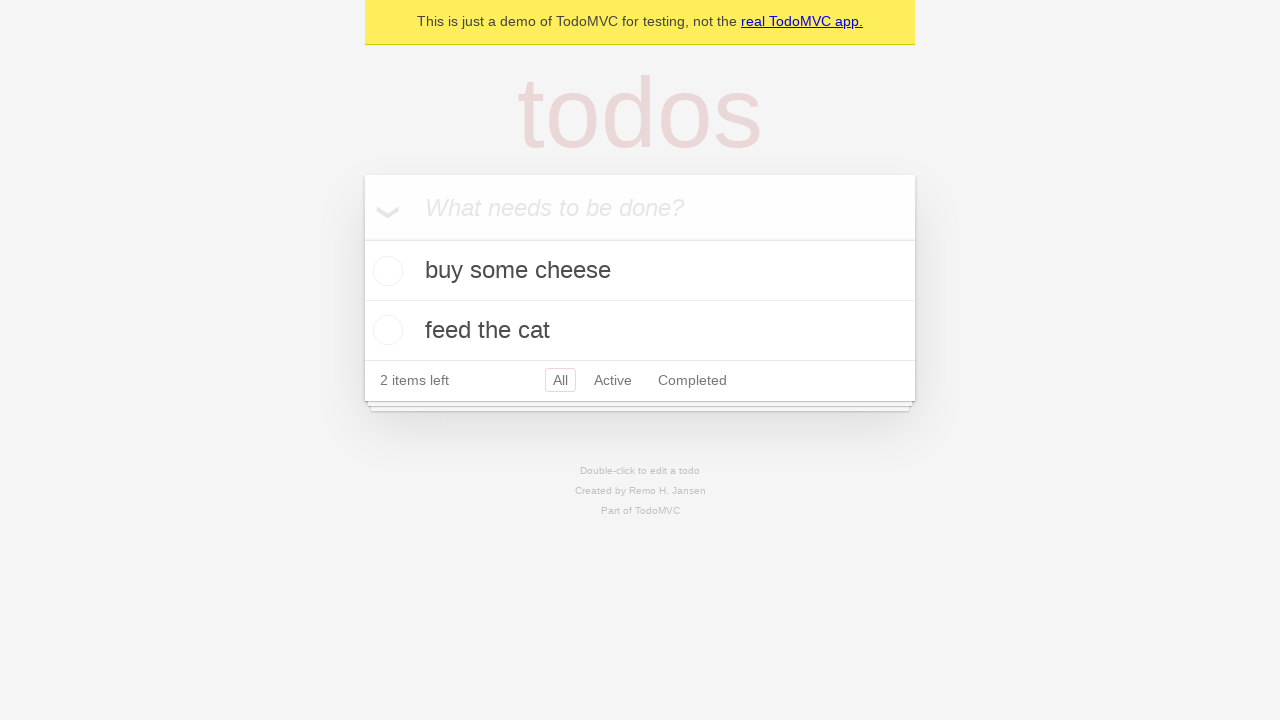

Filled todo input with 'book a doctors appointment' on internal:attr=[placeholder="What needs to be done?"i]
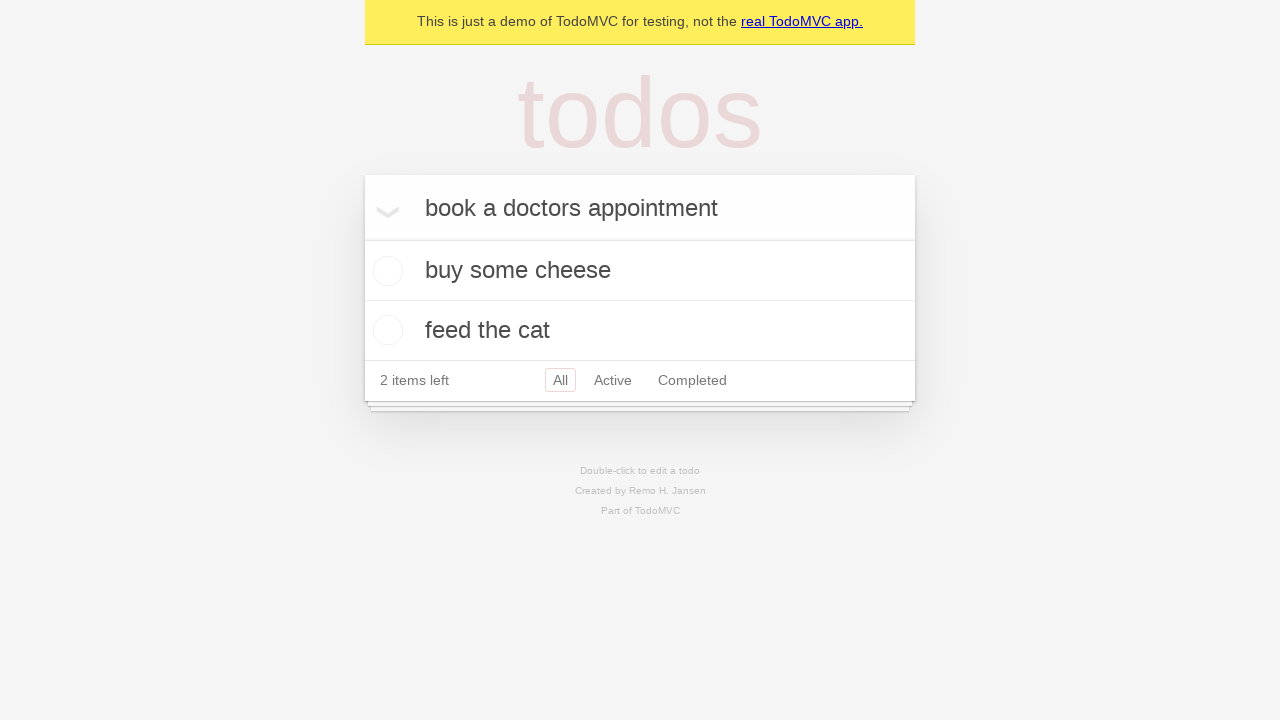

Pressed Enter to create third todo on internal:attr=[placeholder="What needs to be done?"i]
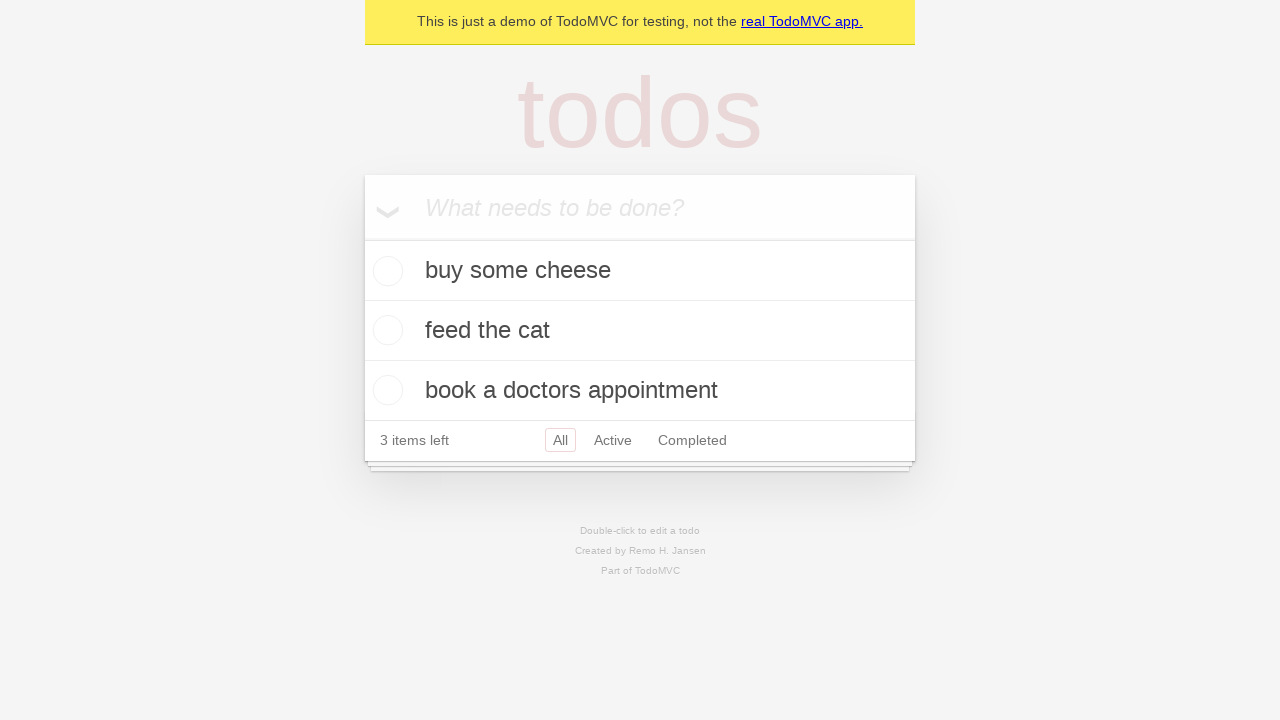

Double-clicked second todo item to enter edit mode at (640, 331) on internal:testid=[data-testid="todo-item"s] >> nth=1
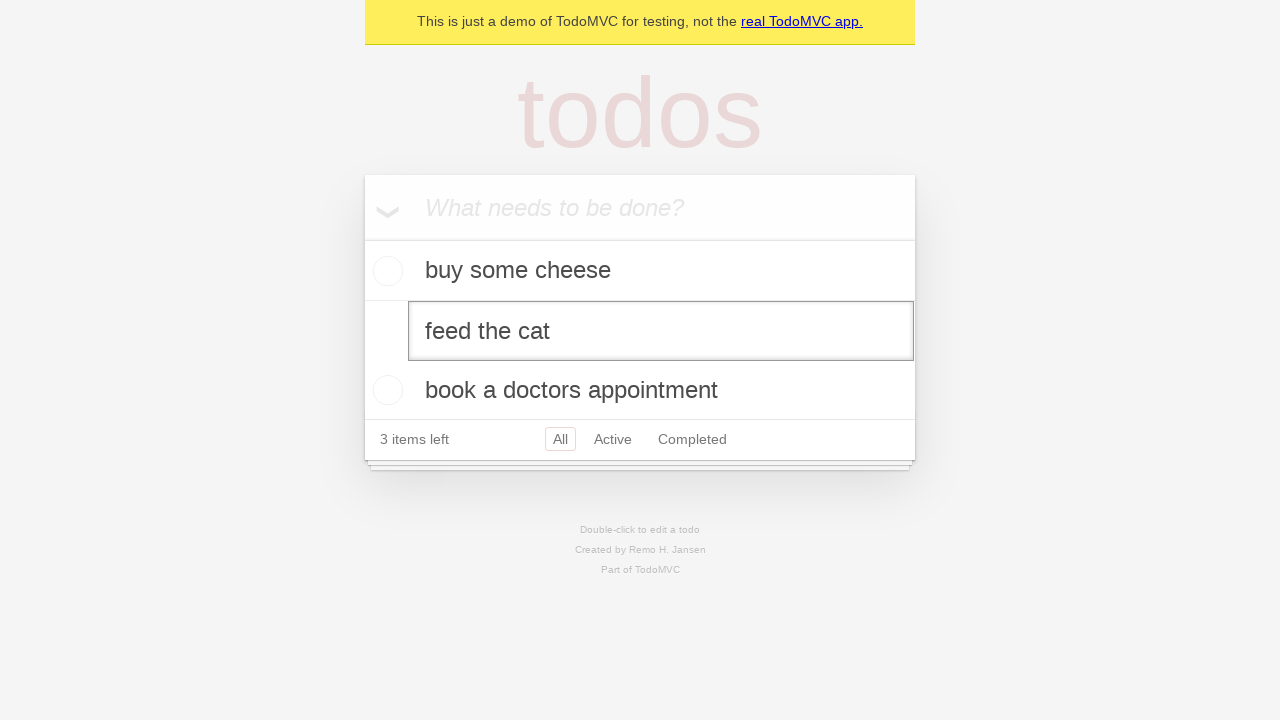

Cleared text from edit field on internal:testid=[data-testid="todo-item"s] >> nth=1 >> internal:role=textbox[nam
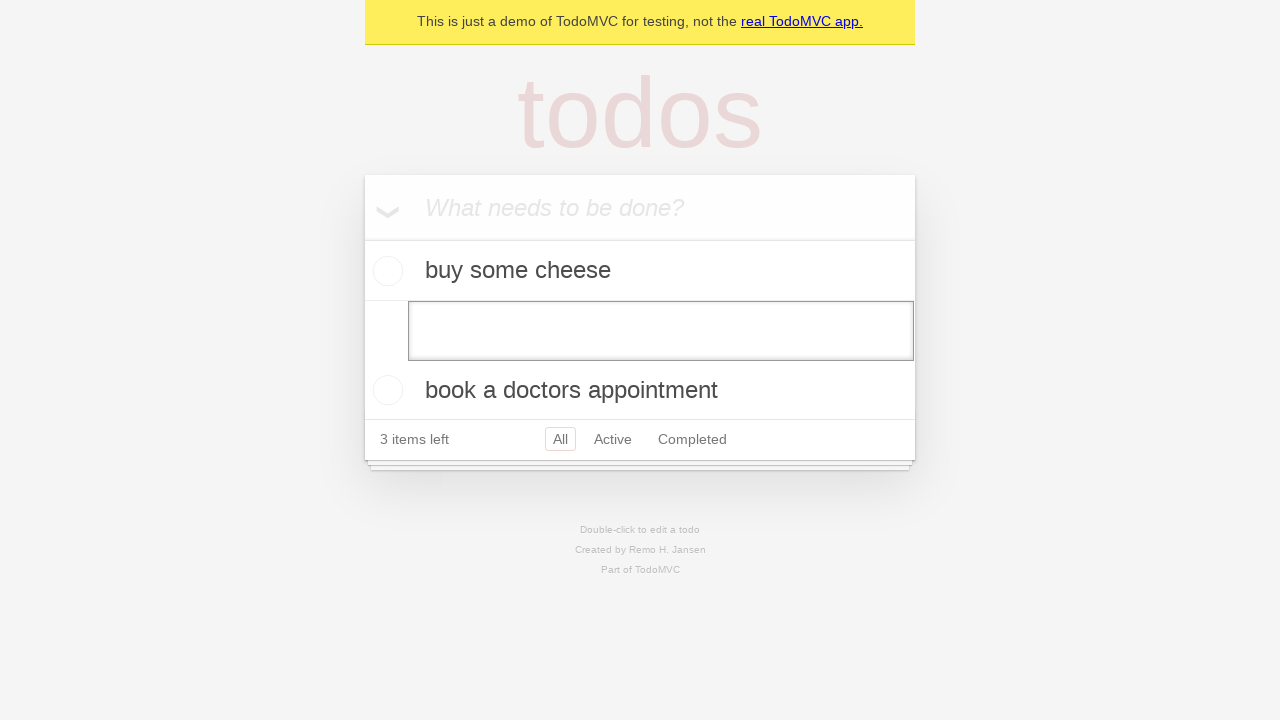

Pressed Enter to save empty todo item, expecting removal on internal:testid=[data-testid="todo-item"s] >> nth=1 >> internal:role=textbox[nam
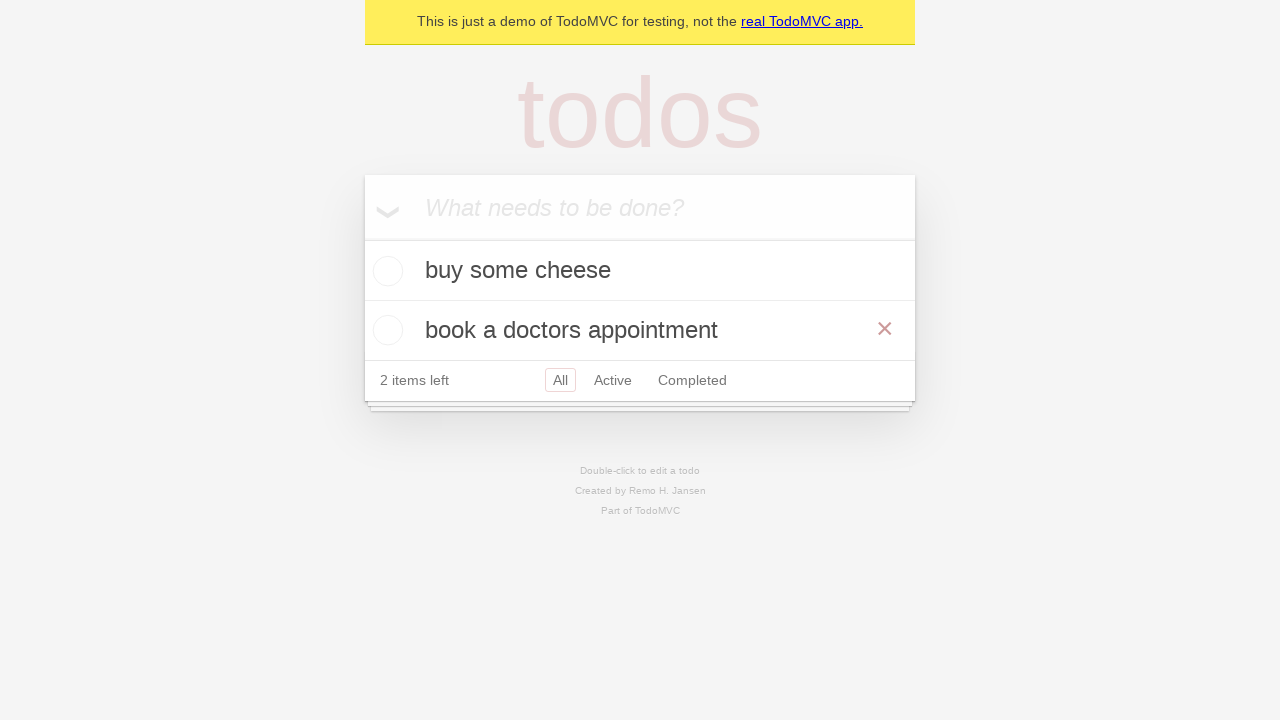

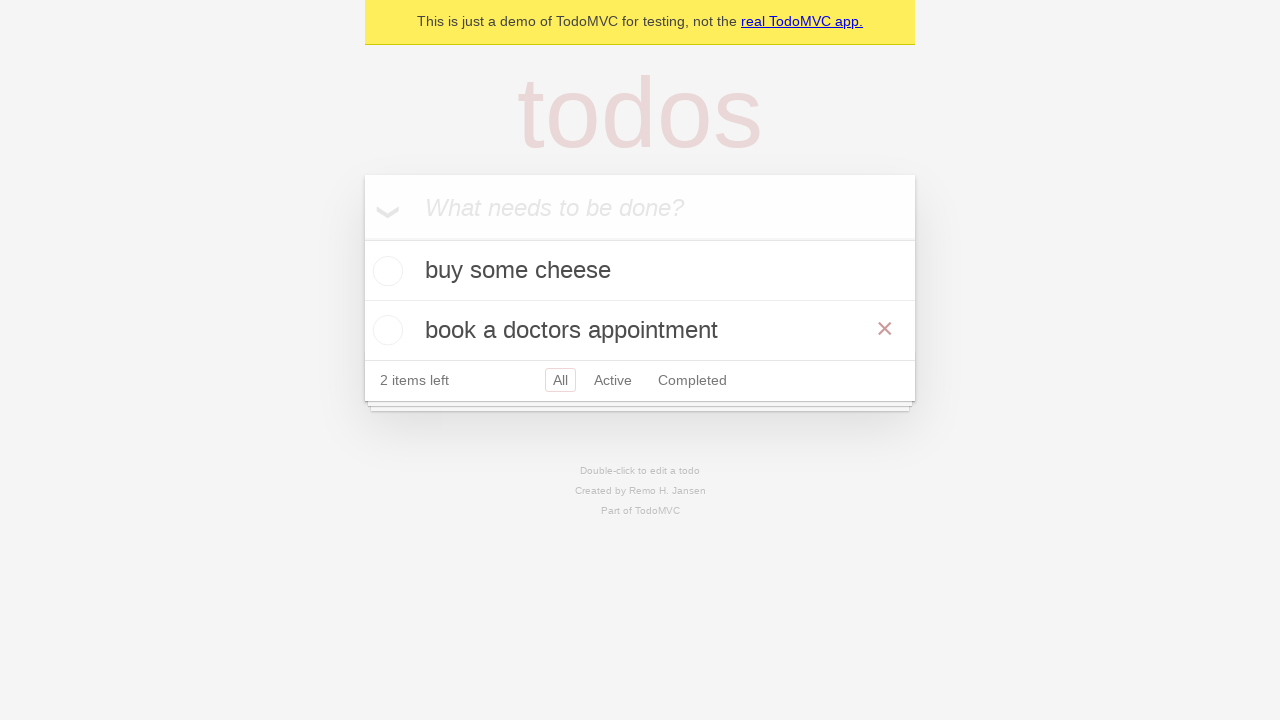